Tests file upload functionality on filebin.net by selecting a file to upload using the file input field

Starting URL: https://filebin.net/

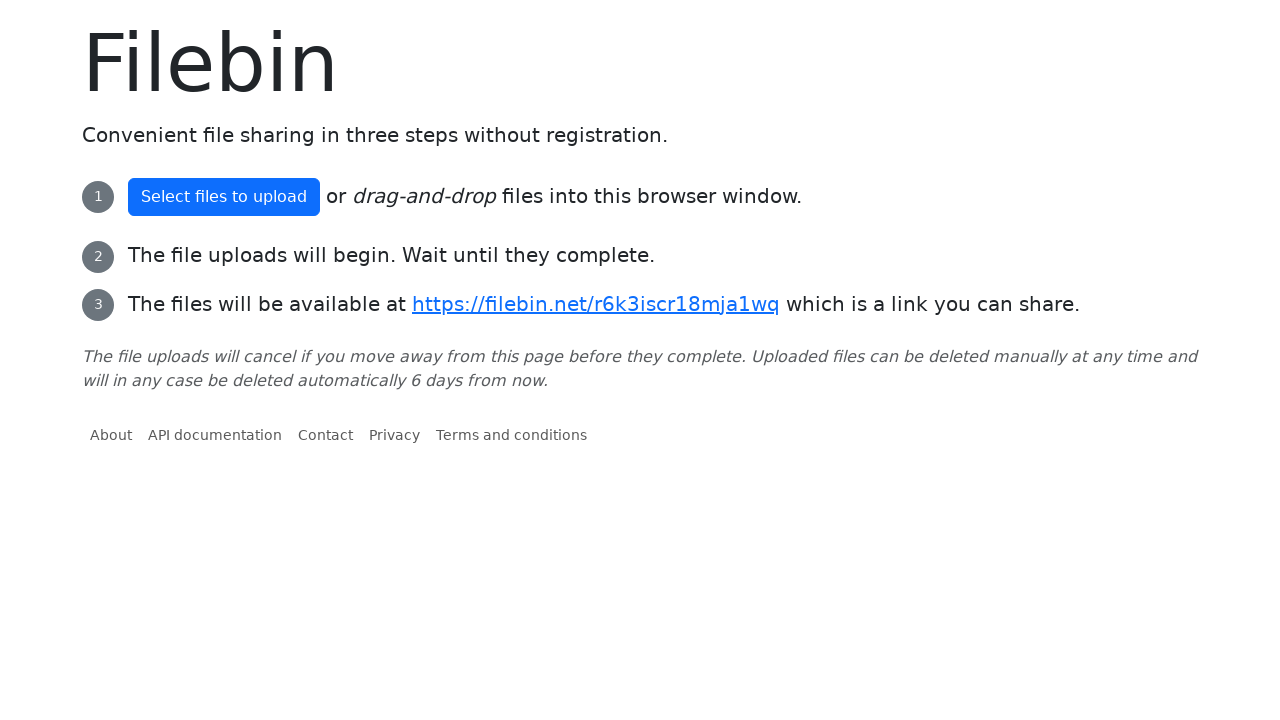

Created temporary test file with content
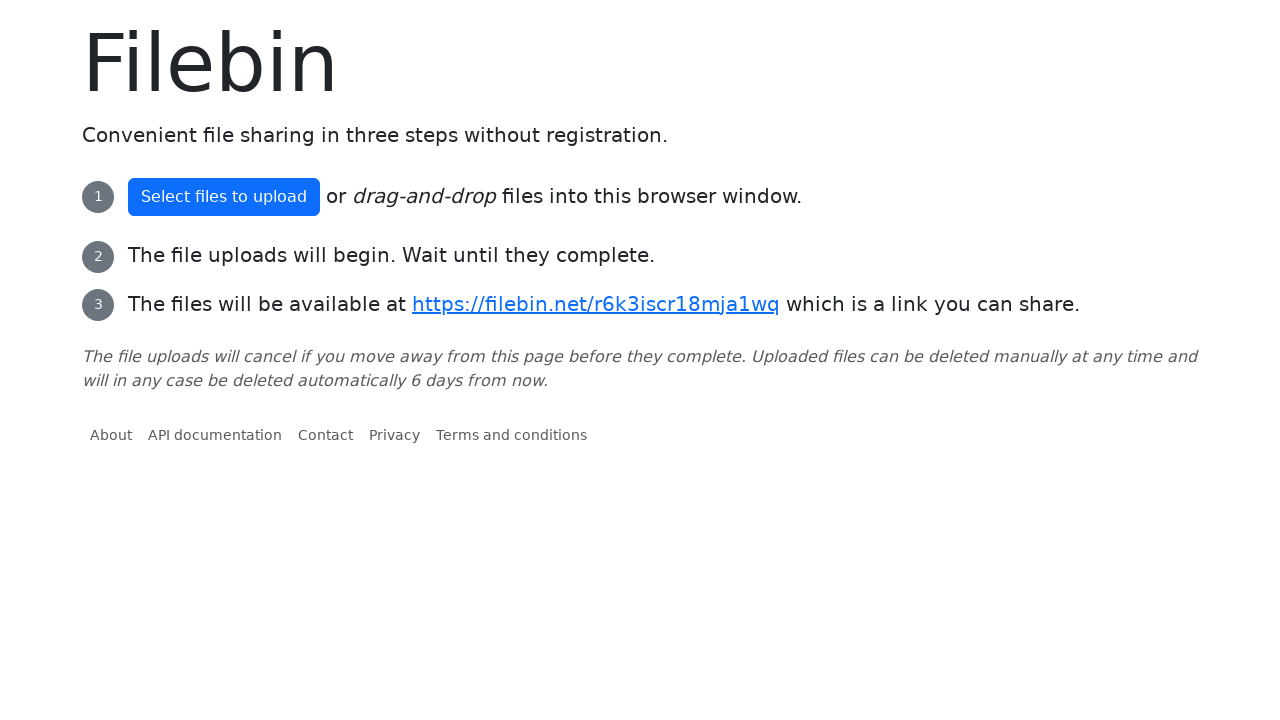

Selected test file using file input field
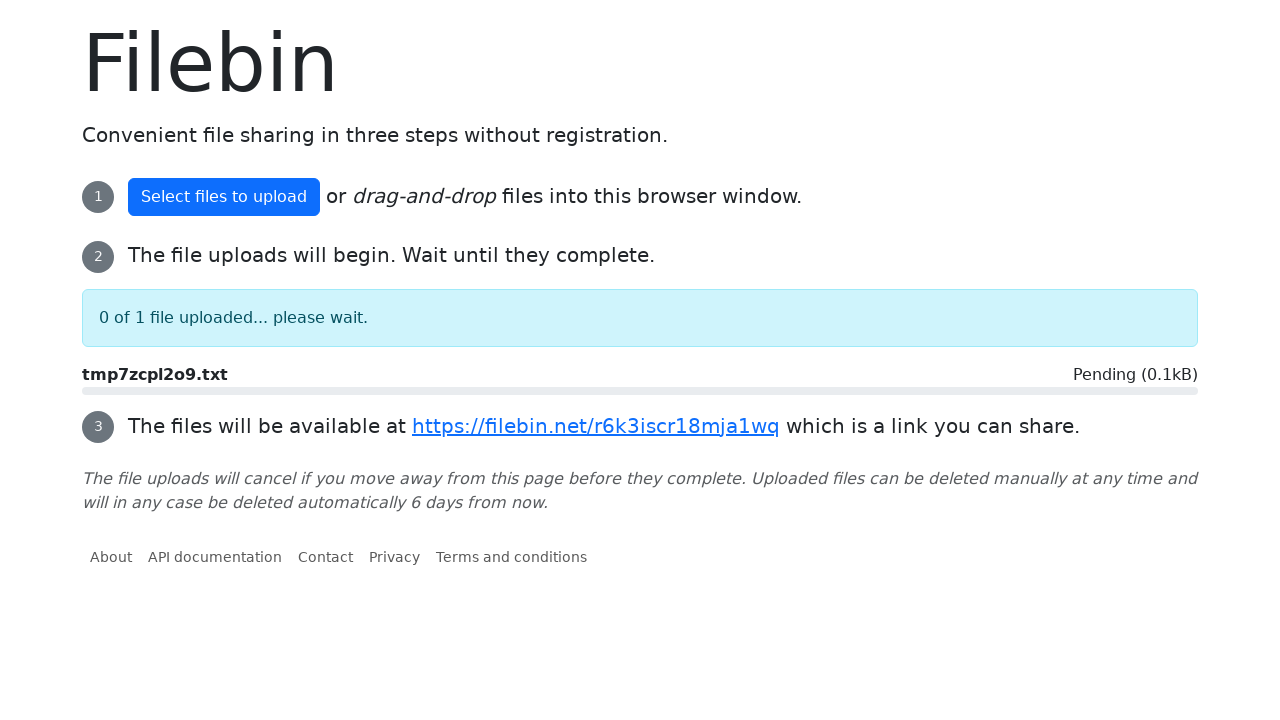

Waited for file upload to process
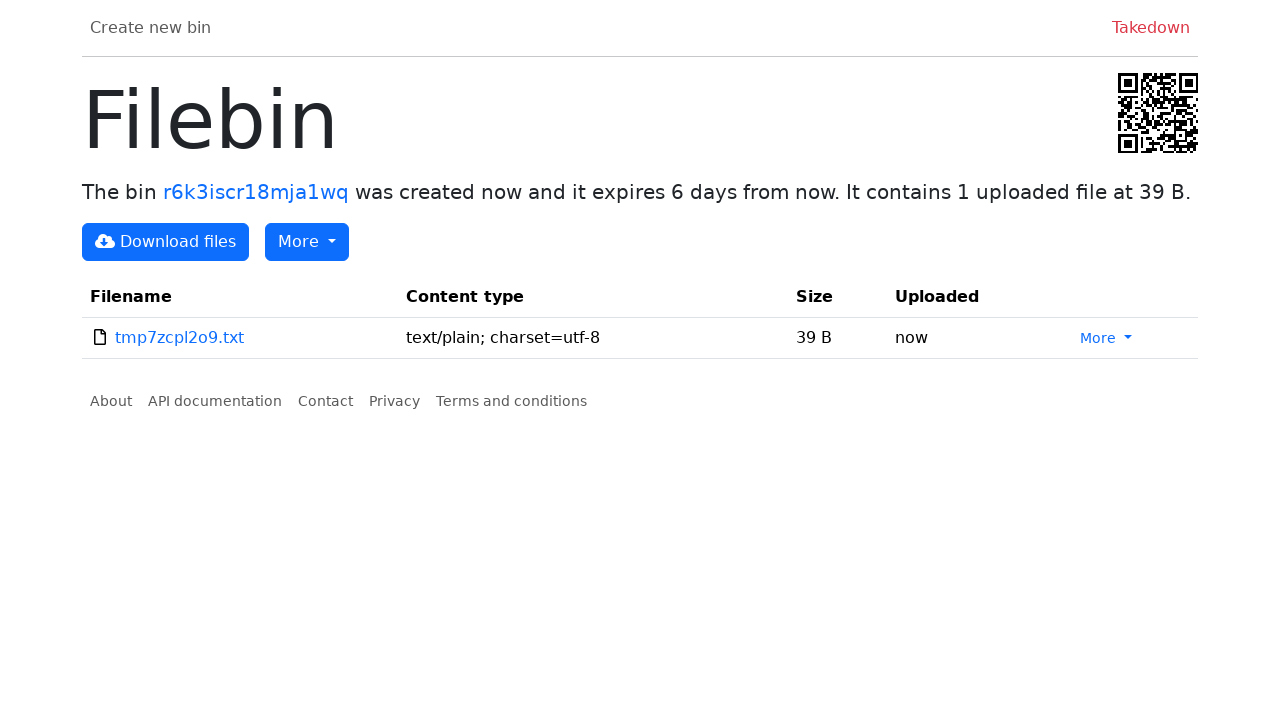

Cleaned up temporary test file
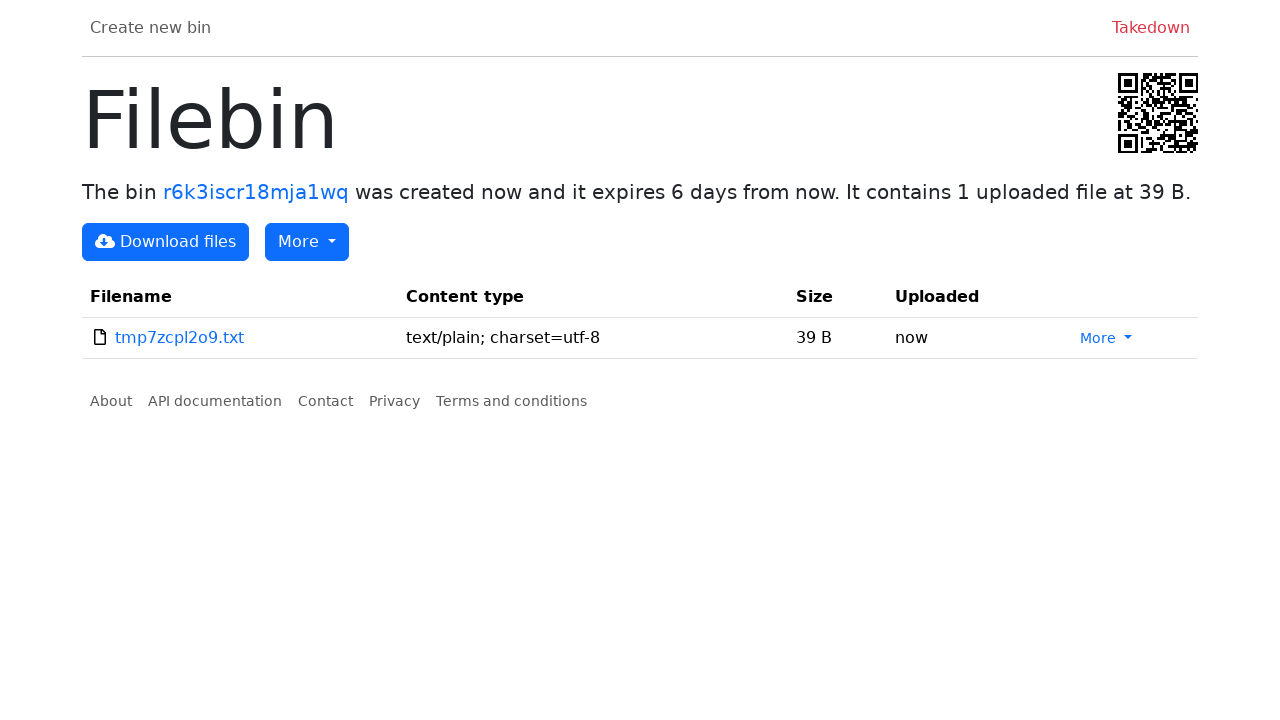

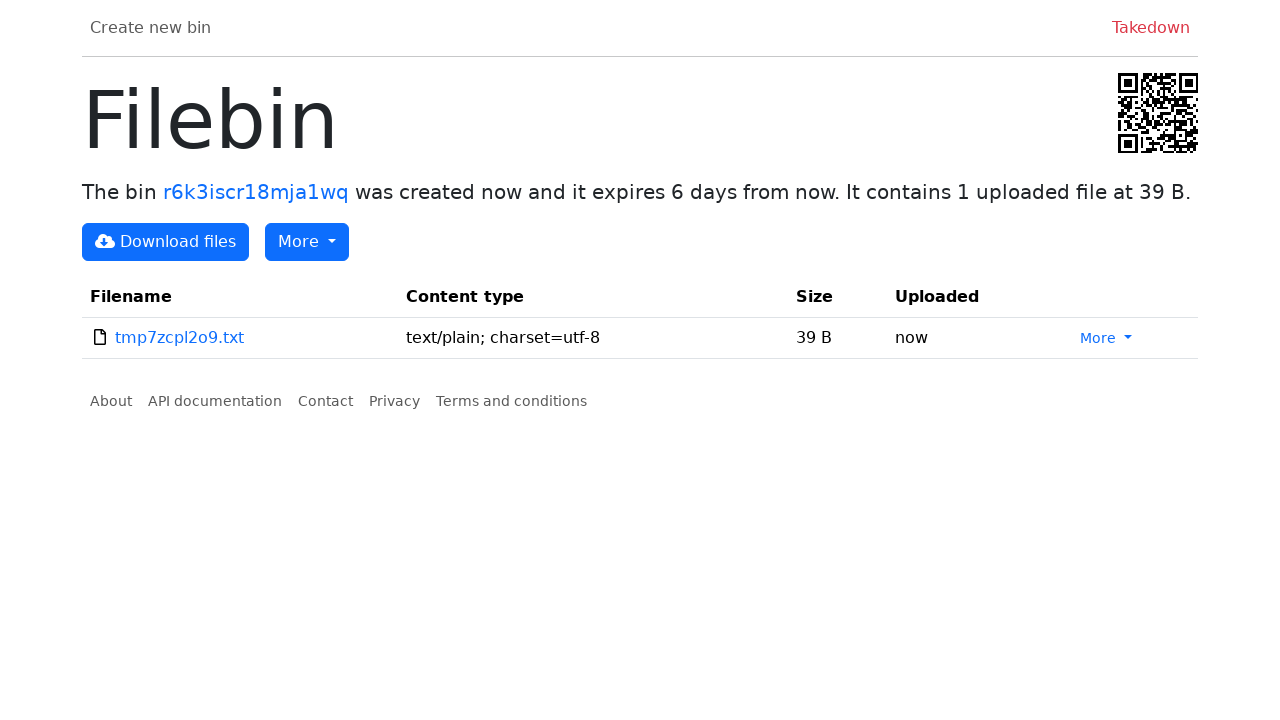